Tests that an unsaved change to an employee's name doesn't persist when switching between employees

Starting URL: https://devmountain-qa.github.io/employee-manager/1.2_Version/index.html

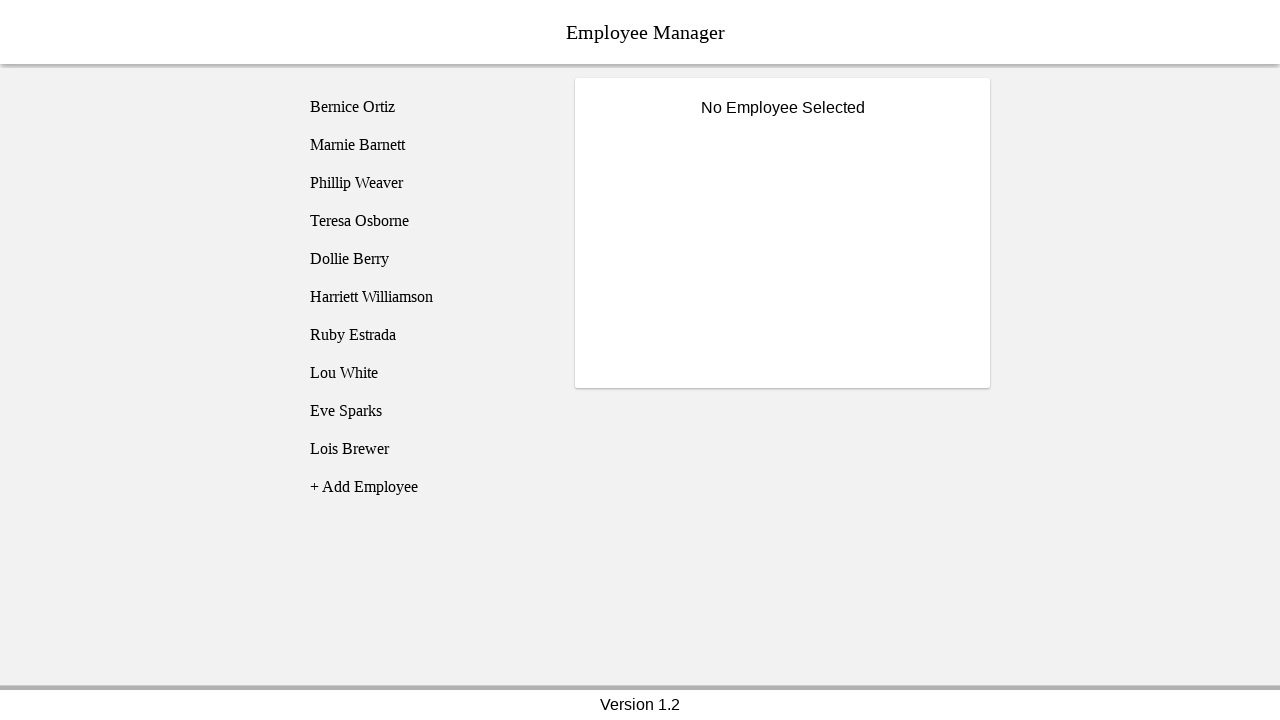

Clicked on Bernice Ortiz employee at (425, 107) on [name='employee1']
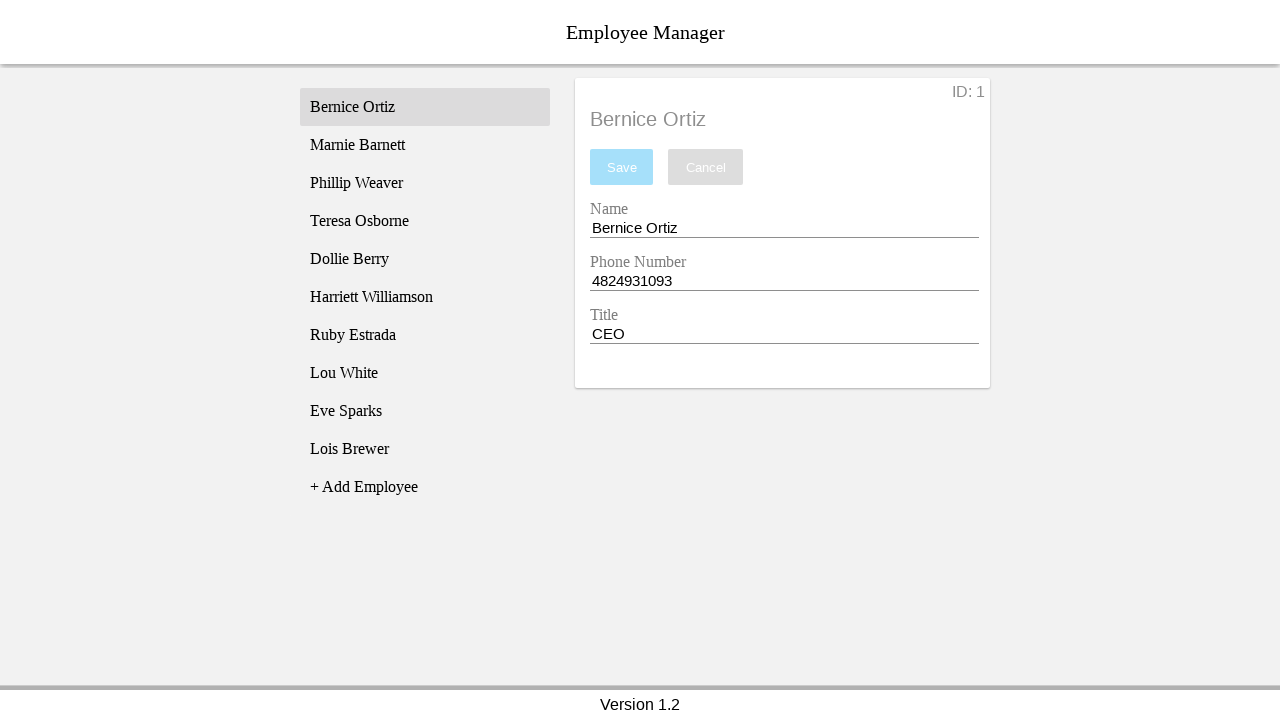

Name input field became visible
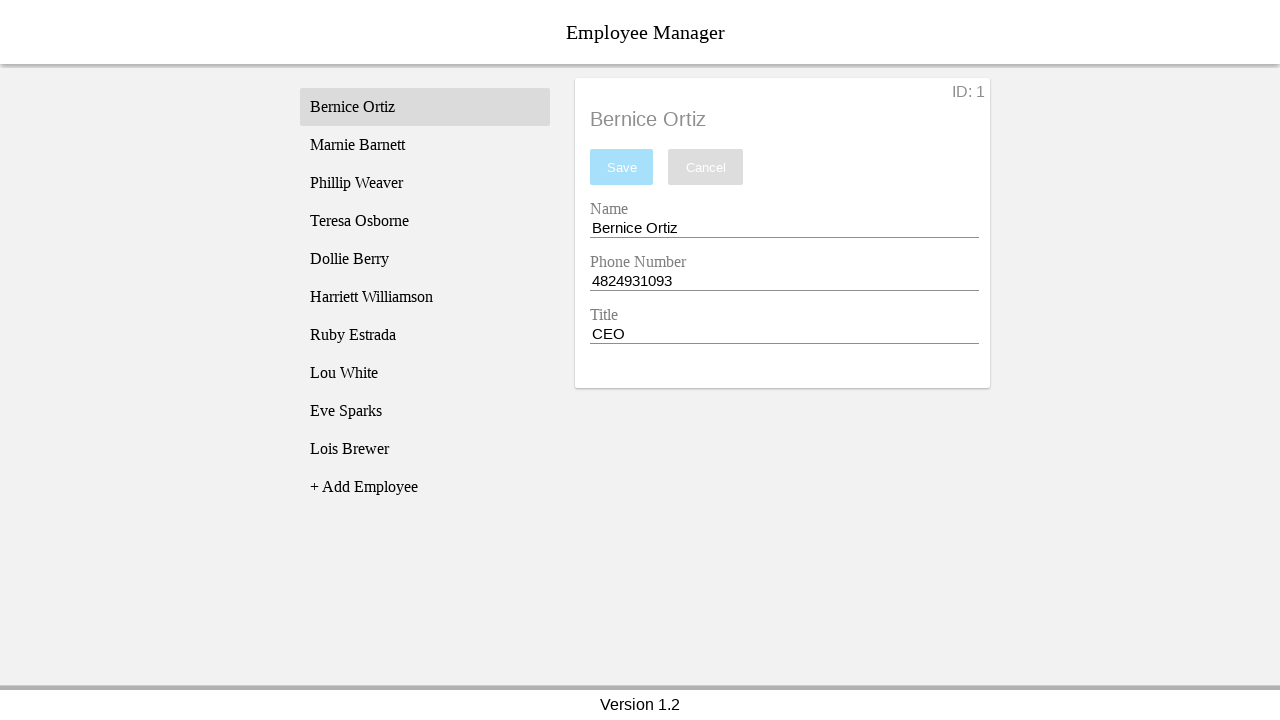

Entered 'Test Name' into the name field without saving on [name='nameEntry']
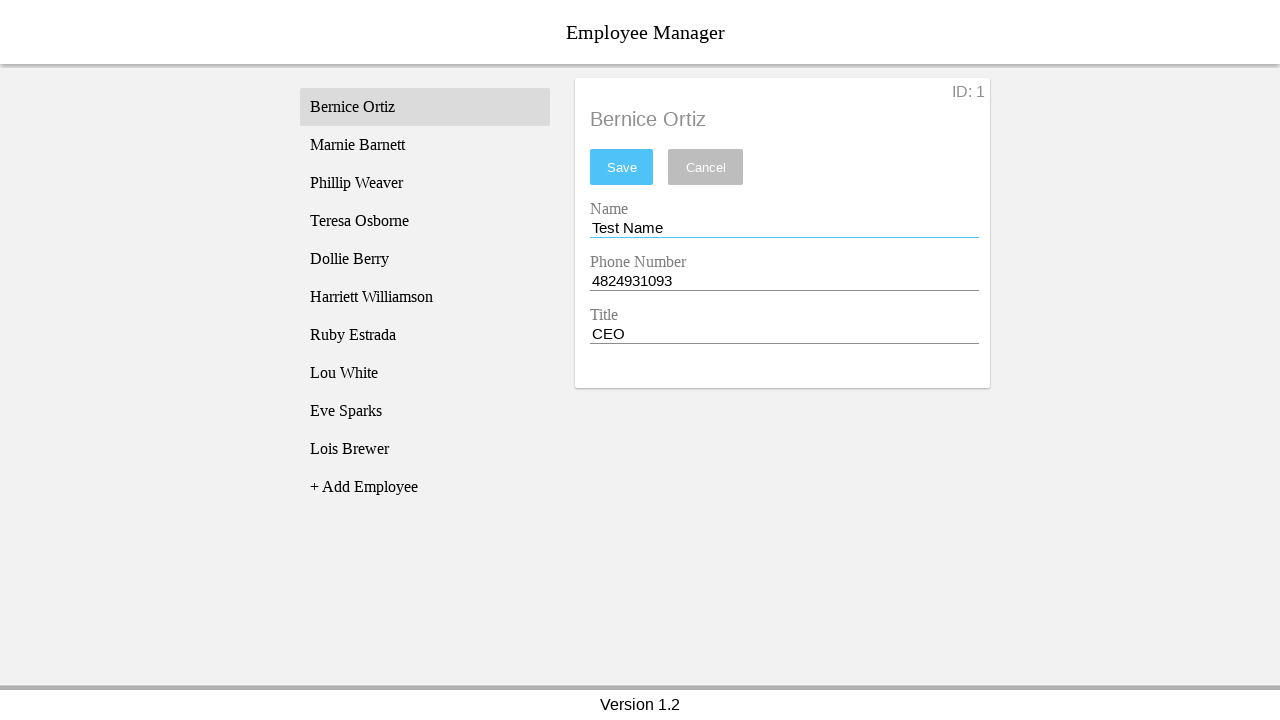

Clicked on Phillip Weaver employee to switch away from Bernice at (425, 183) on [name='employee3']
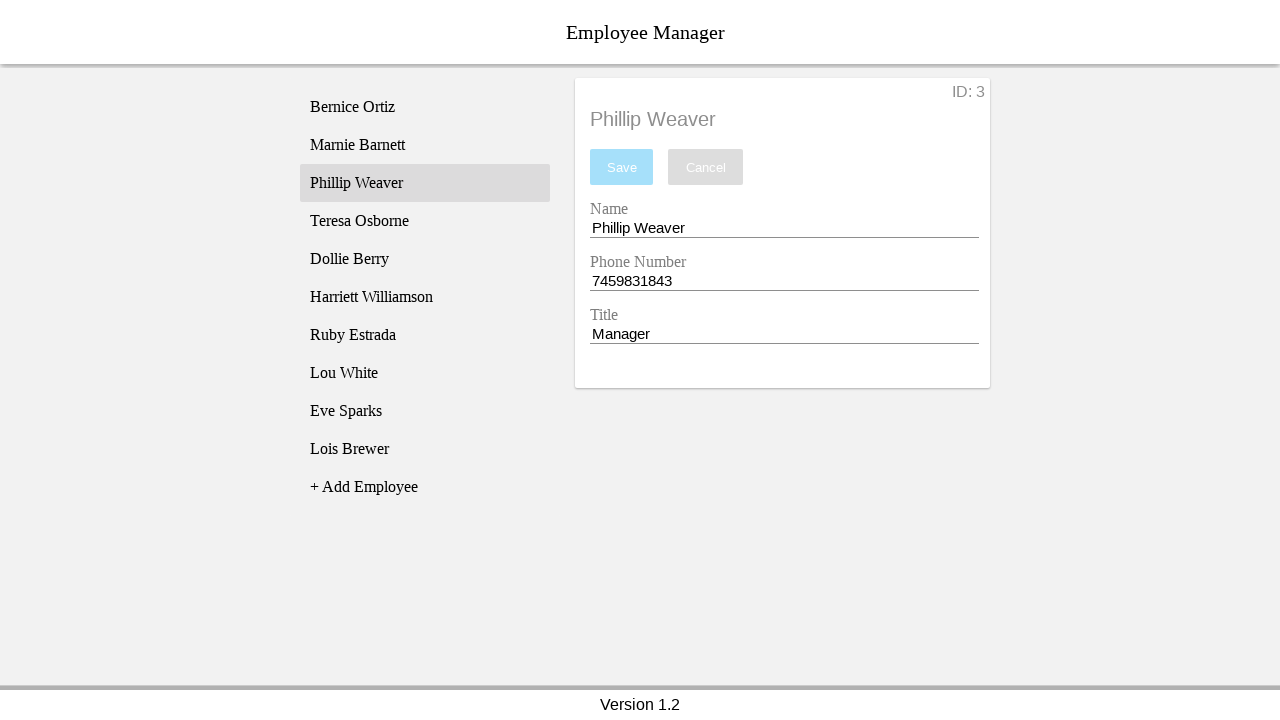

Phillip Weaver's name loaded successfully
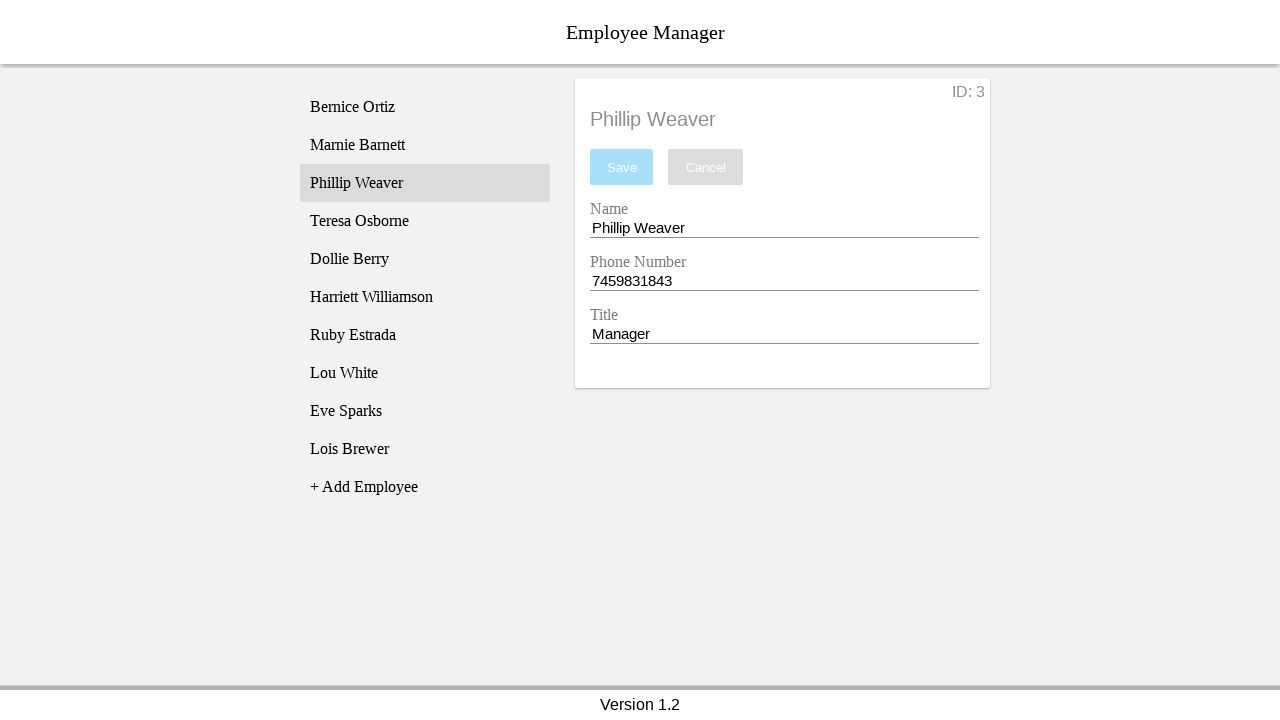

Clicked back on Bernice Ortiz employee at (425, 107) on [name='employee1']
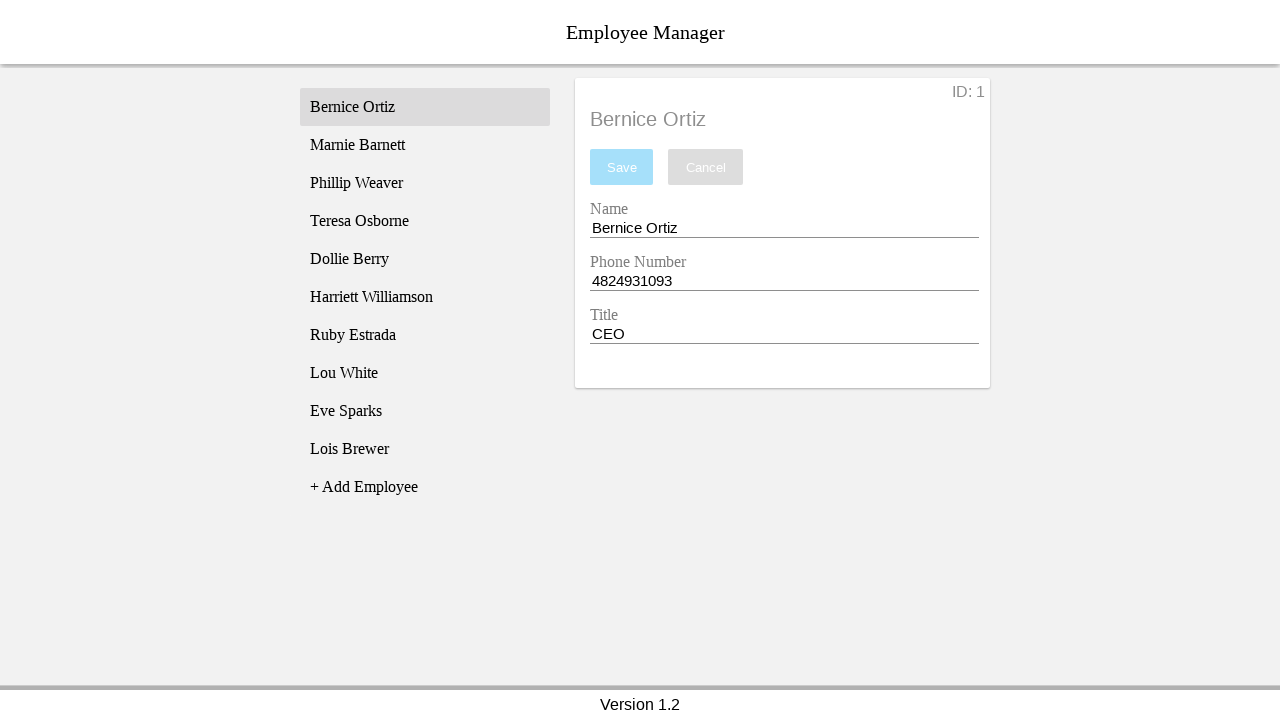

Bernice Ortiz's name loaded successfully
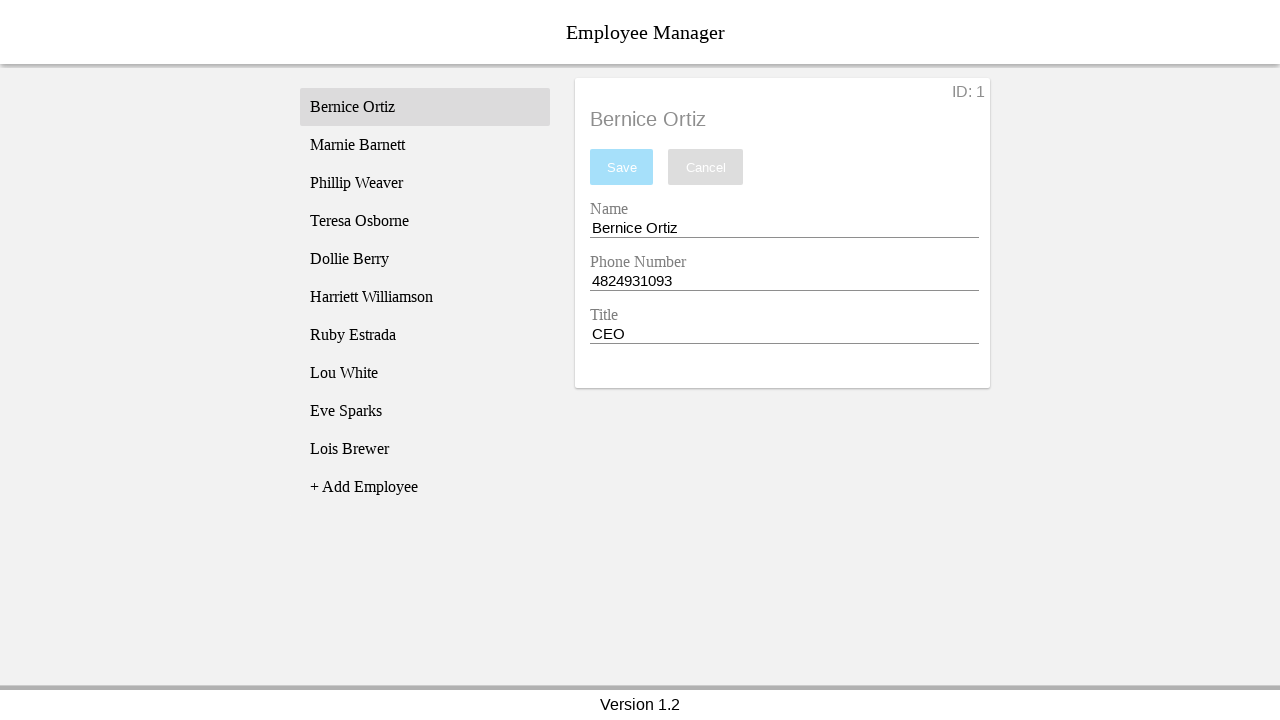

Verified that unsaved change to 'Test Name' did not persist, name reverted to 'Bernice Ortiz'
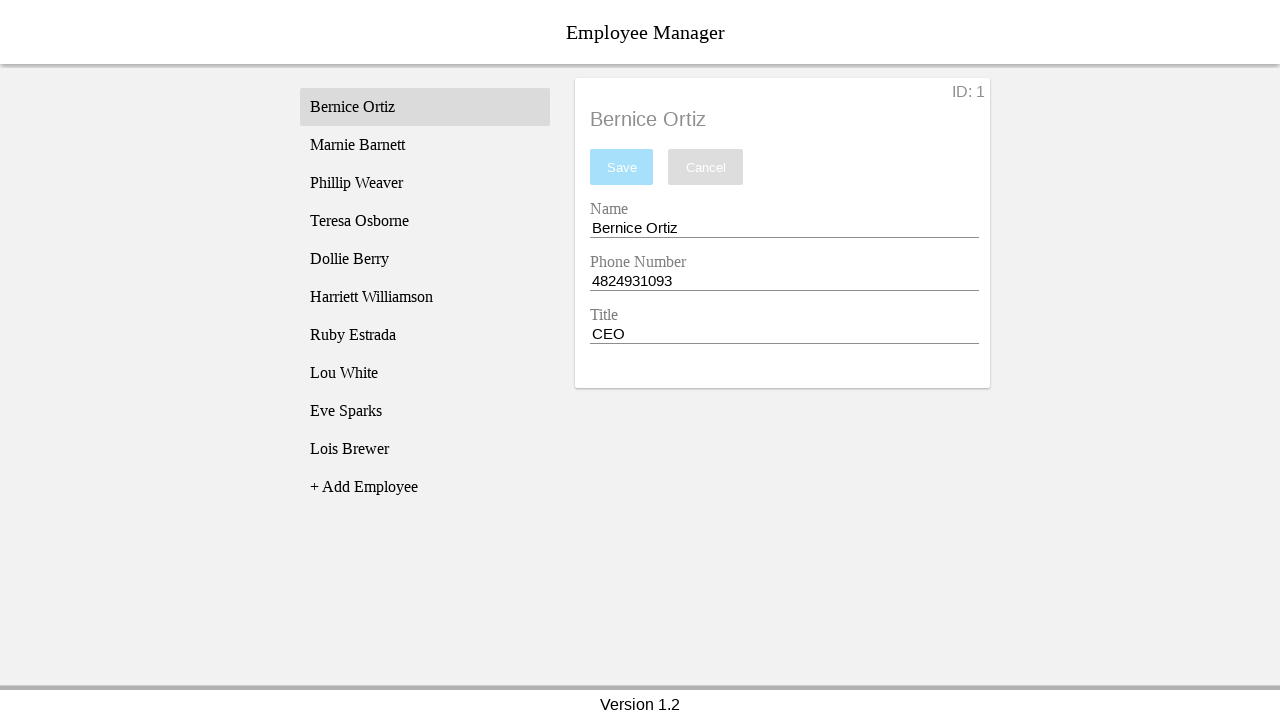

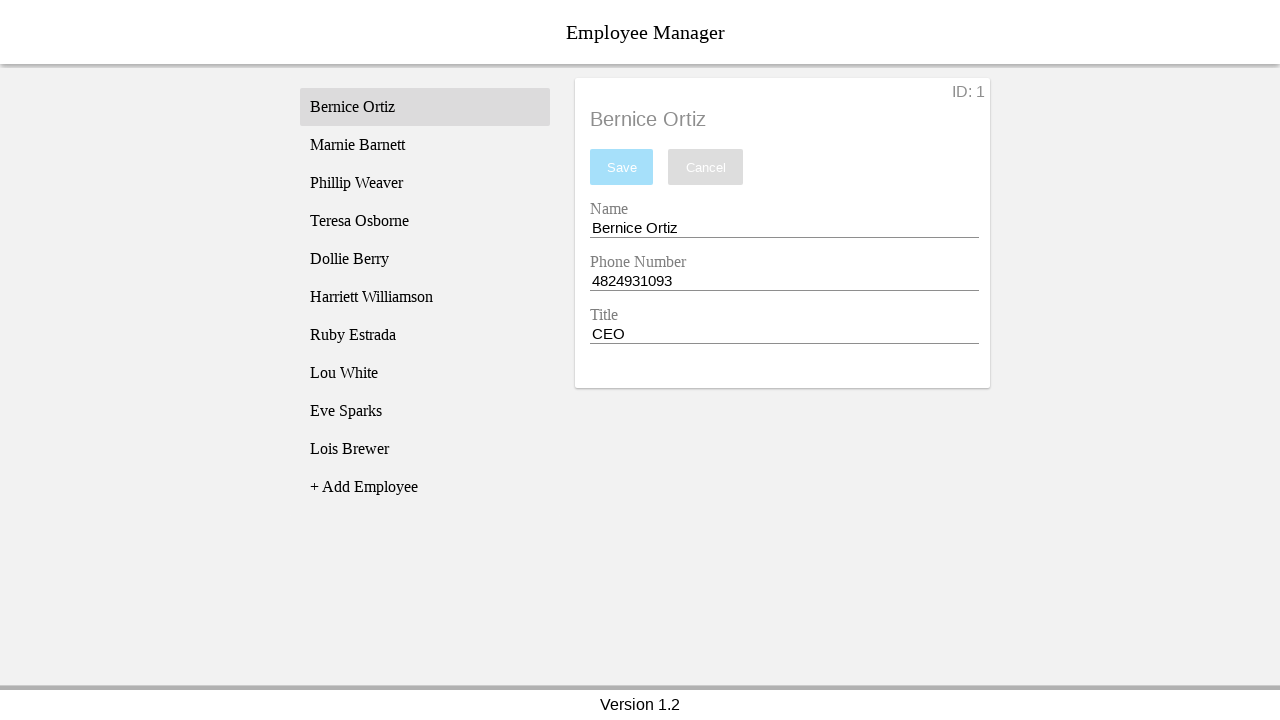